Tests checkbox functionality by selecting both checkboxes if they are not already selected, then verifies that checkbox1 is checked

Starting URL: https://the-internet.herokuapp.com/checkboxes

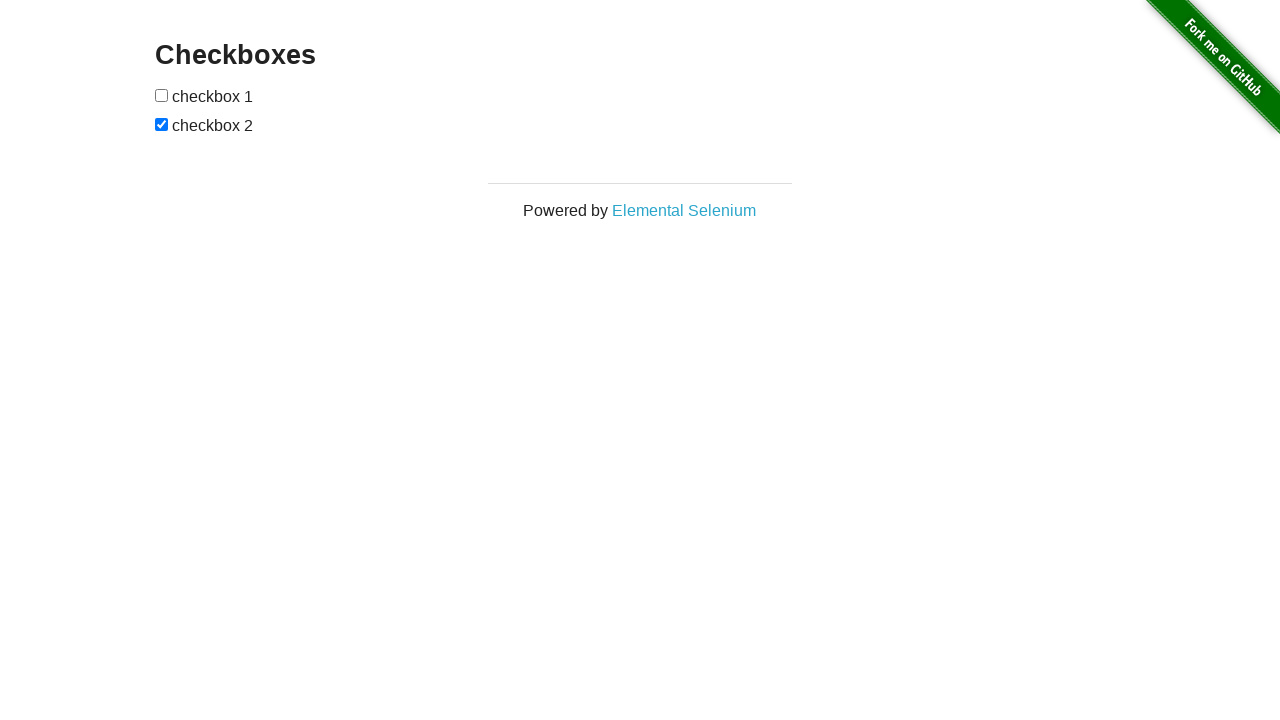

Located first checkbox element
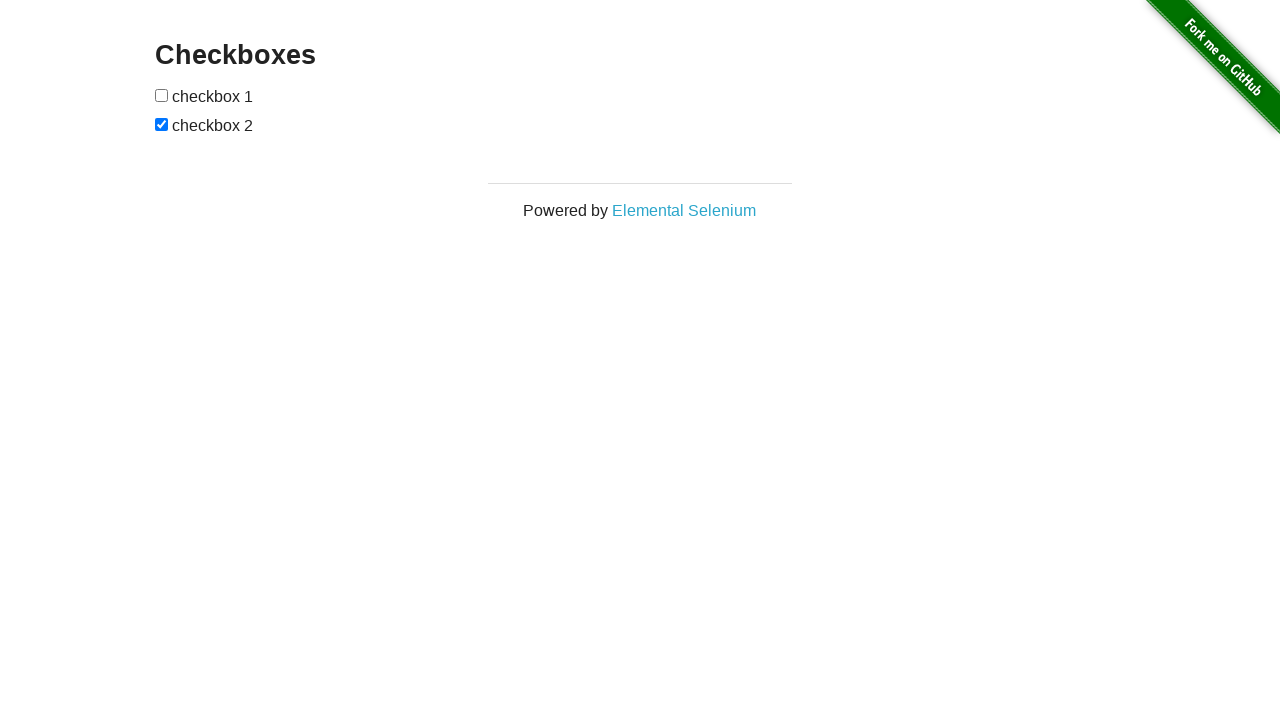

Located second checkbox element
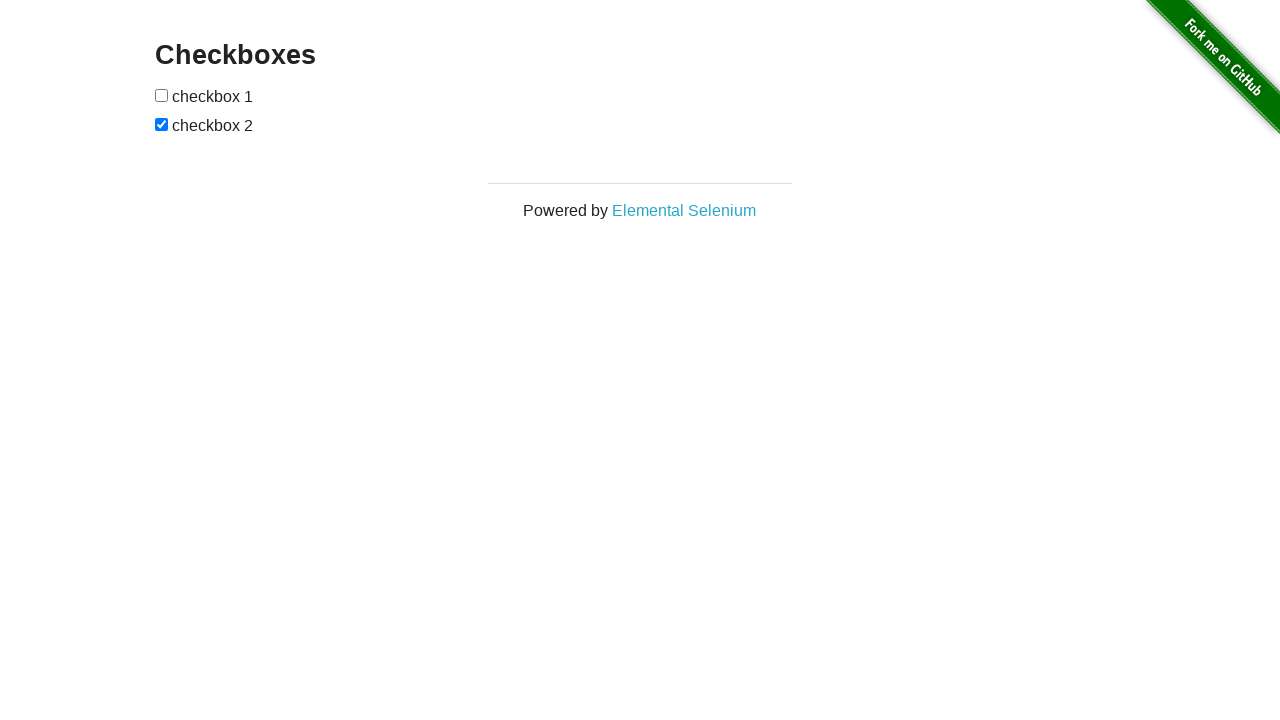

Checked if checkbox1 is already selected
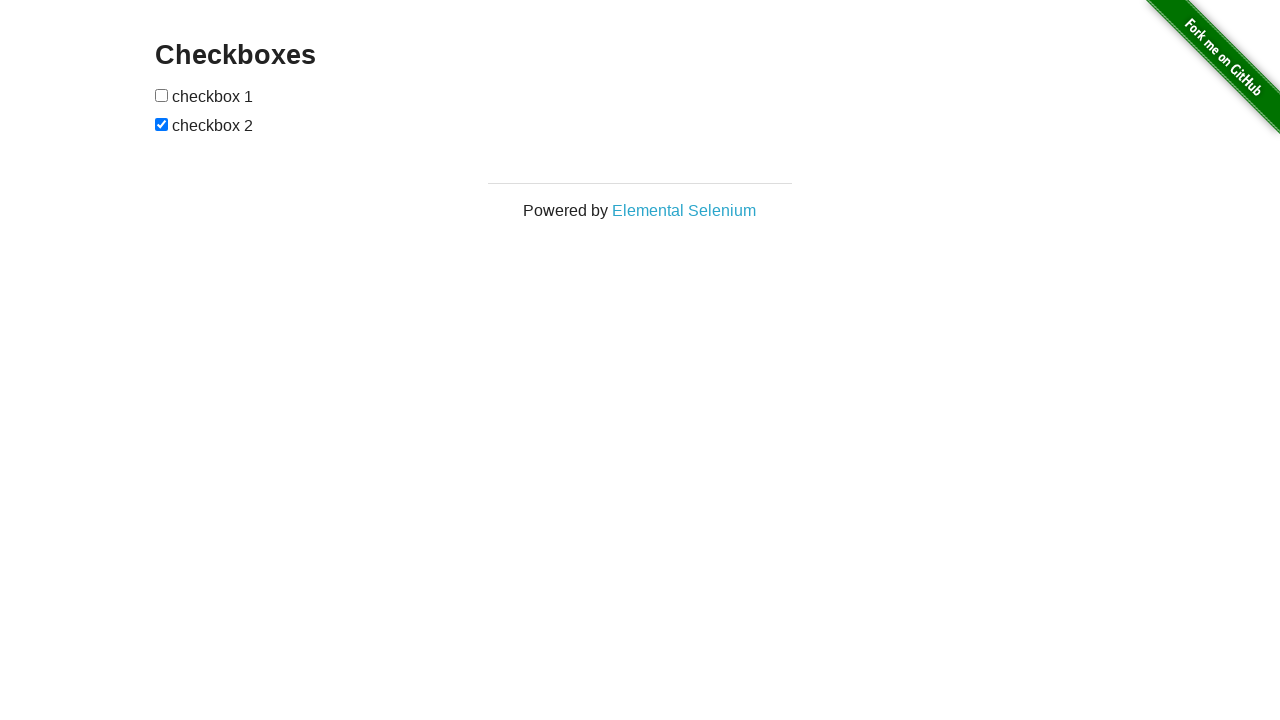

Clicked checkbox1 to select it at (162, 95) on (//input[@type='checkbox'])[1]
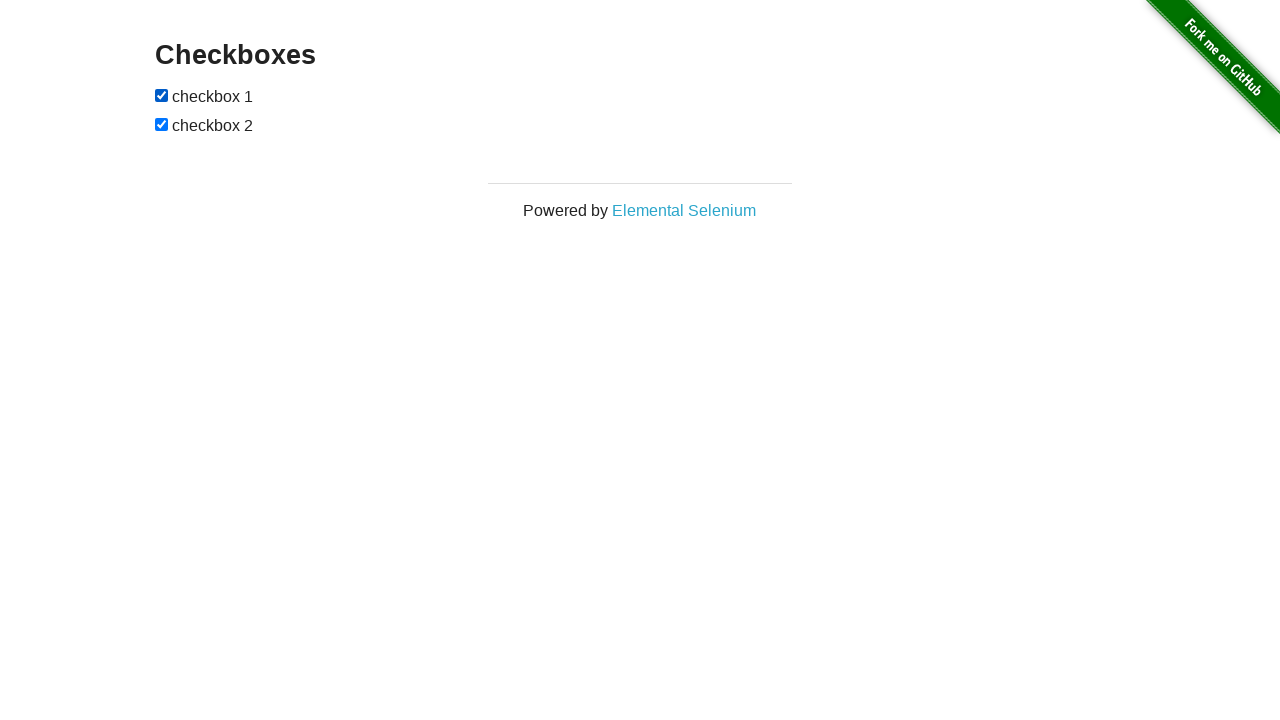

Checkbox2 is already selected
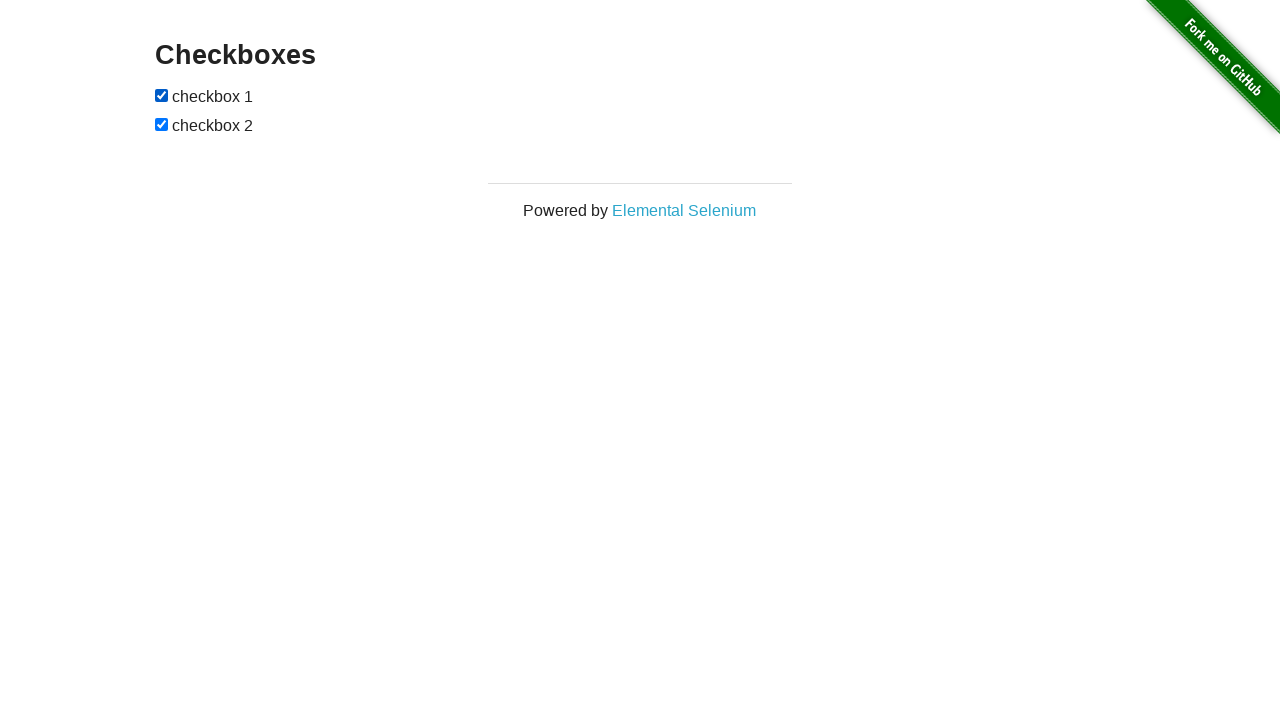

Verified that checkbox1 is checked
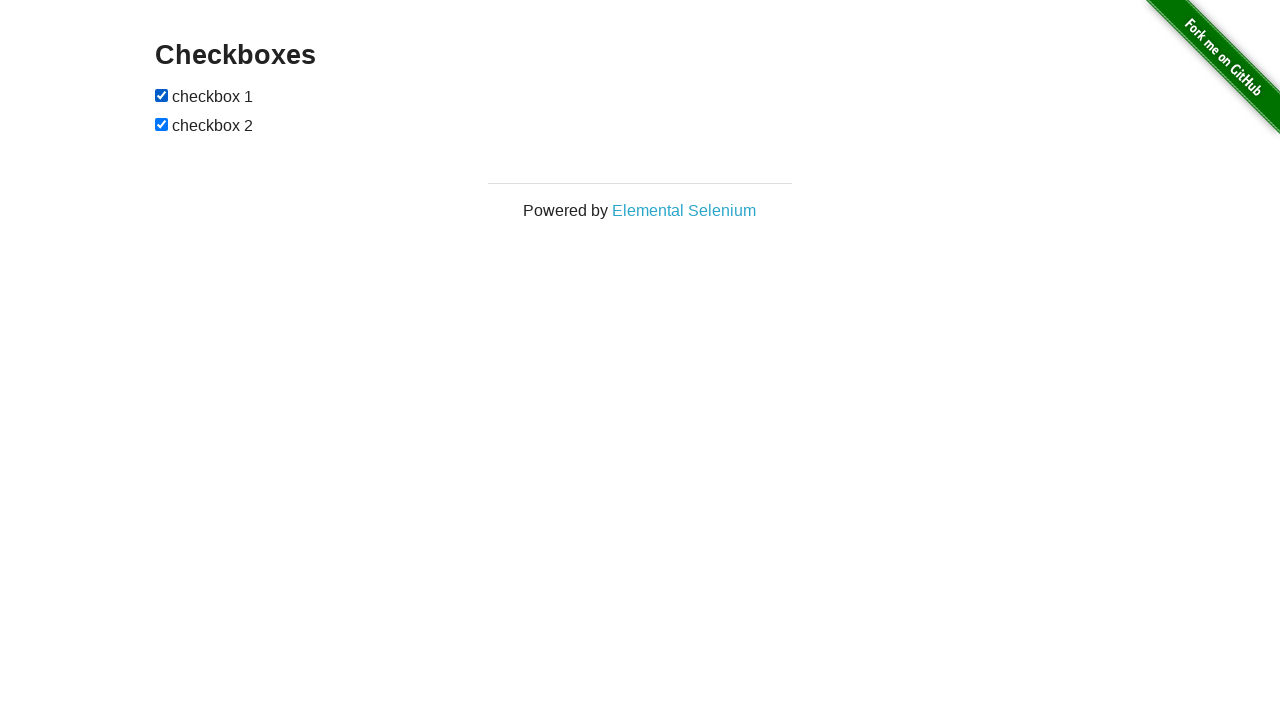

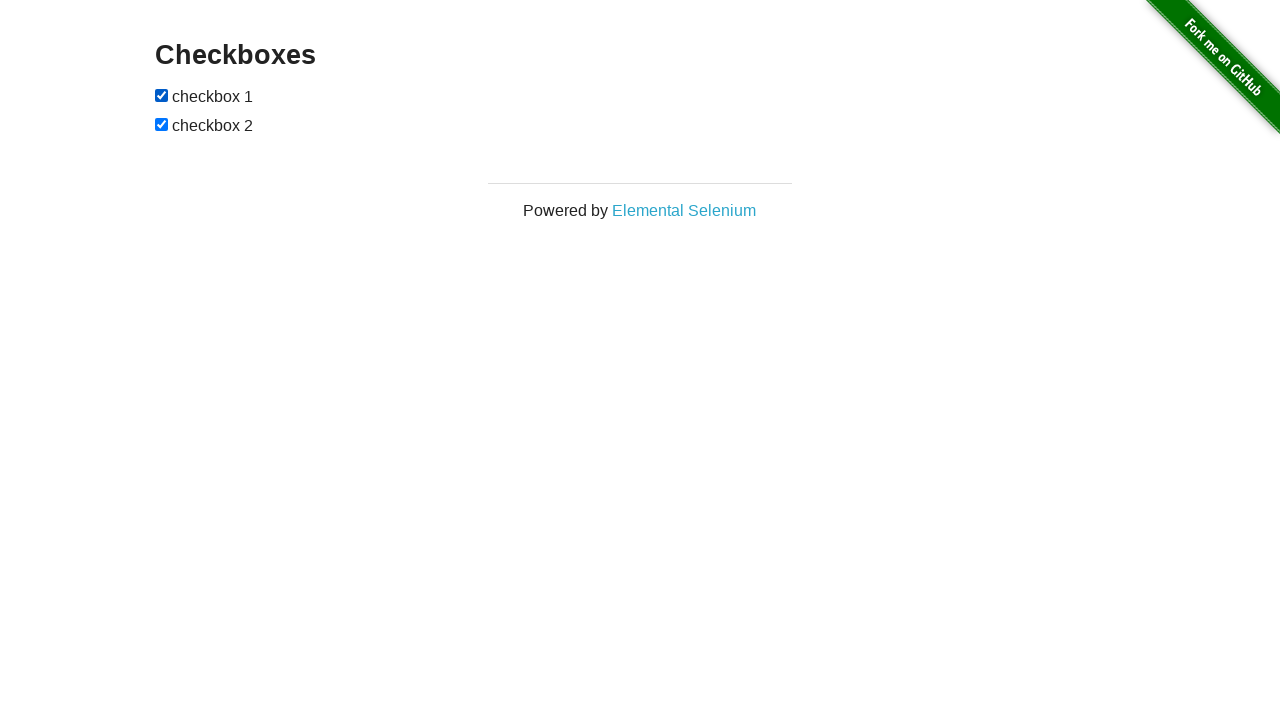